Tests a text box form by filling in user name, email, current address, and permanent address fields on the DemoQA practice site.

Starting URL: https://demoqa.com/text-box

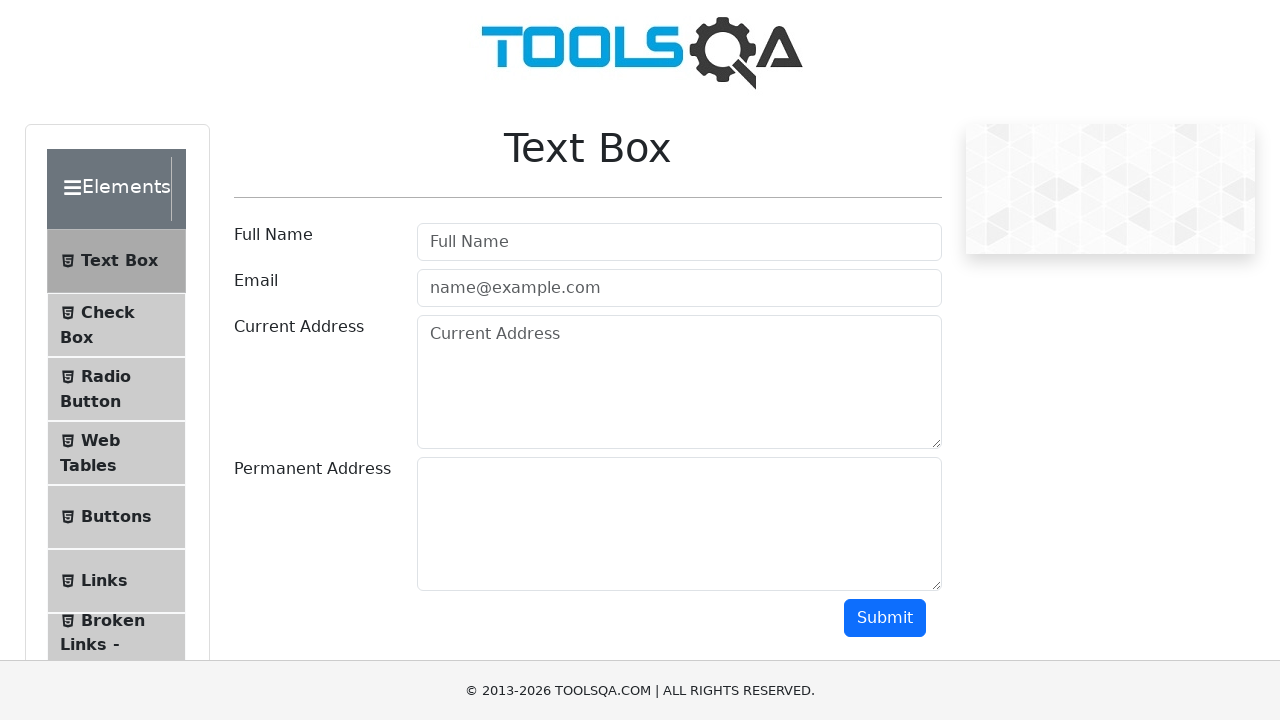

Filled user name field with 'santosh' on #userName
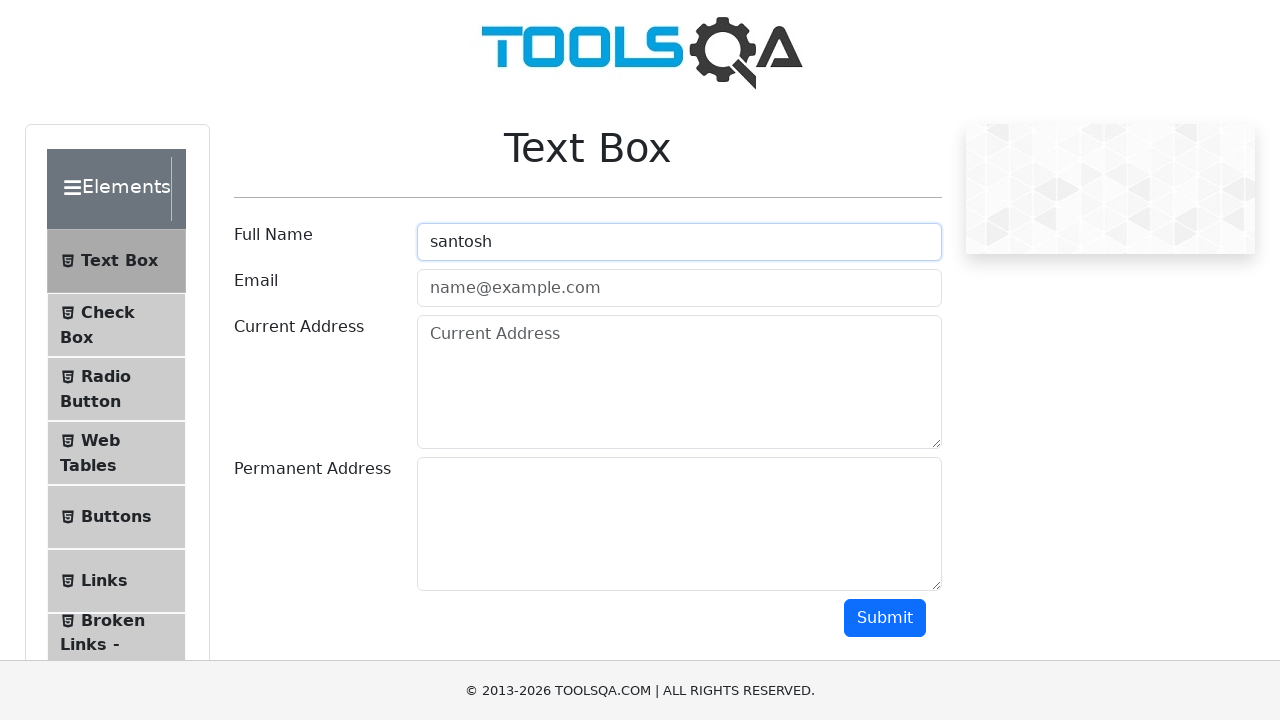

Filled email field with 'santosh@techaxisgroup.com' on #userEmail
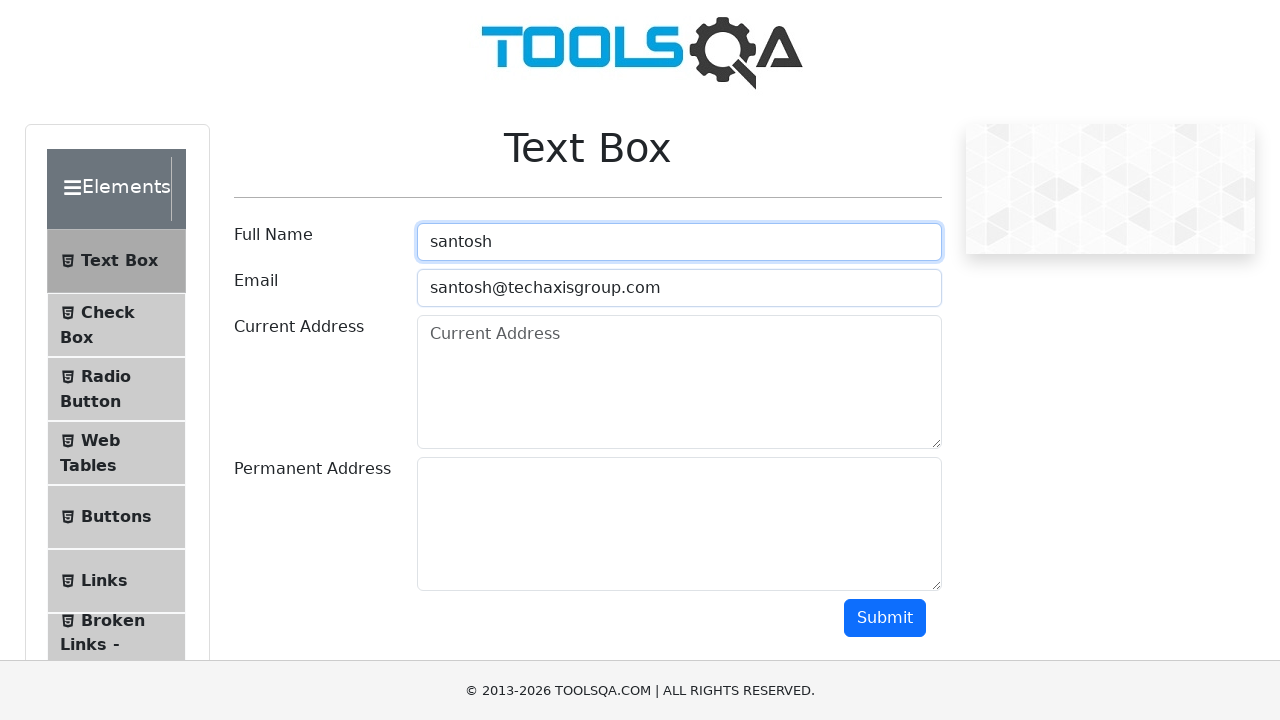

Filled current address field with 'USA' on #currentAddress
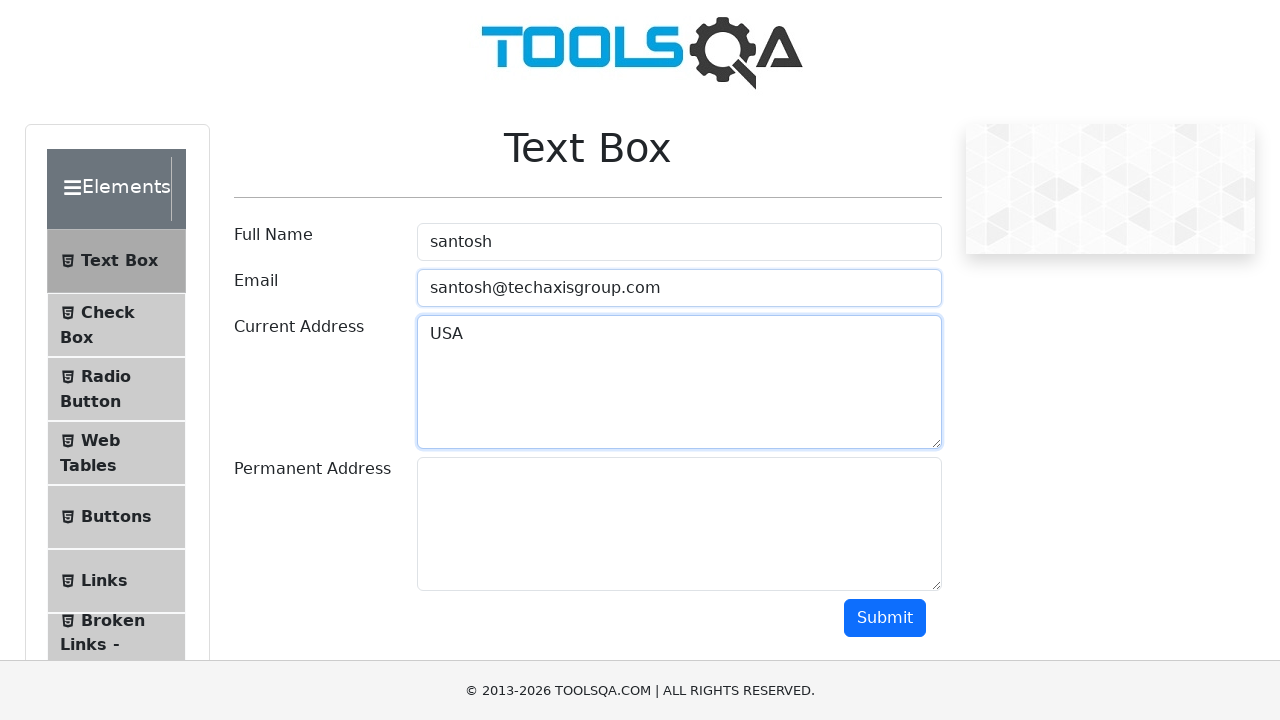

Filled permanent address field with 'India' on #permanentAddress
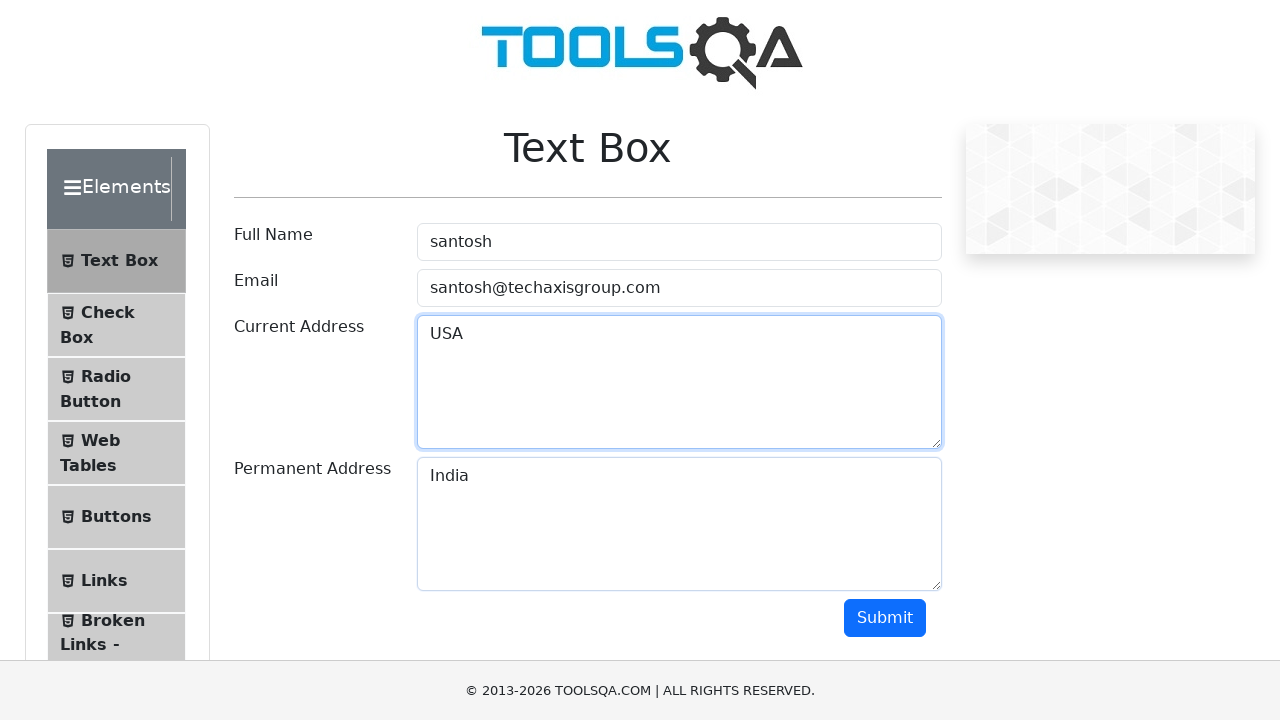

Waited 1000ms for form to be visible
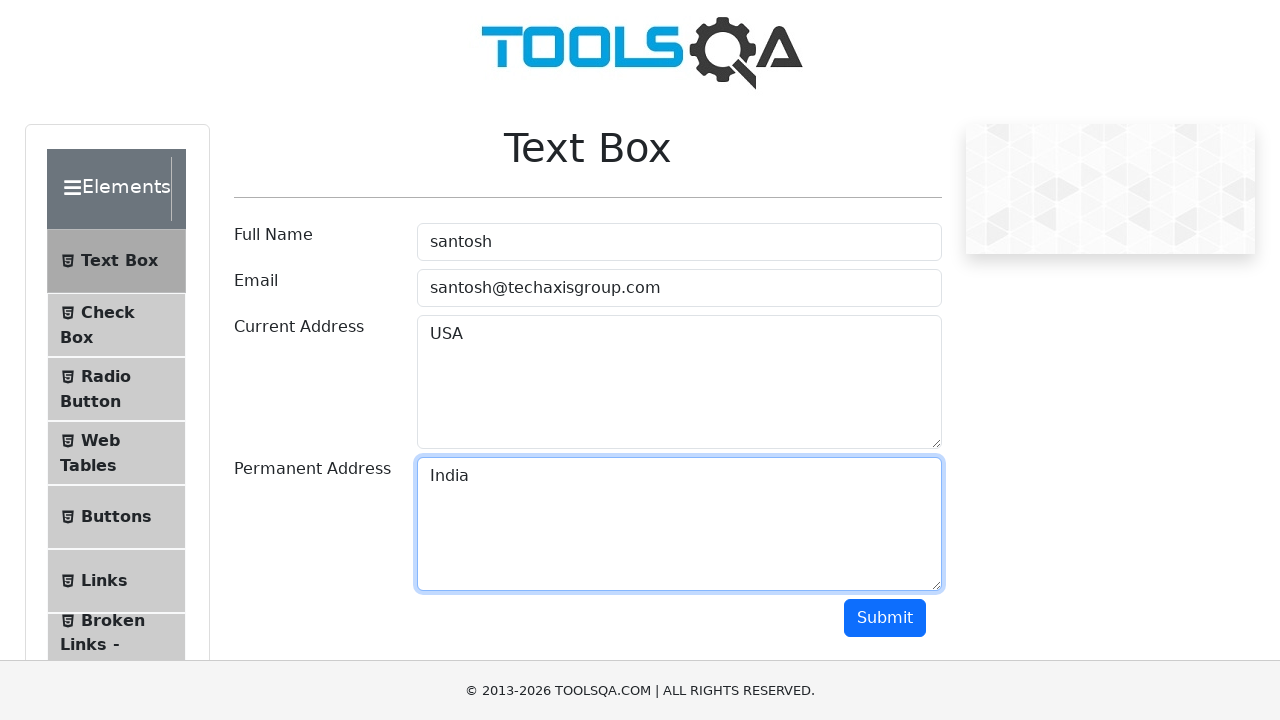

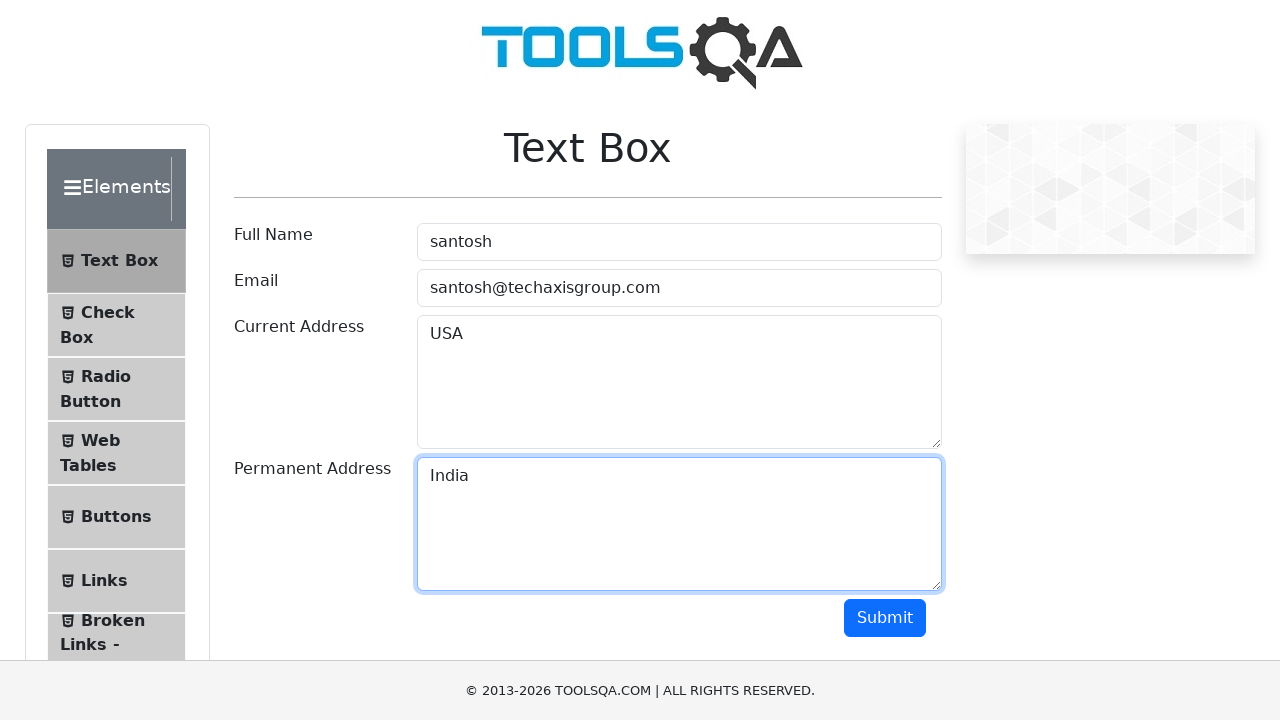